Tests JavaScript alert and prompt handling by clicking alert buttons, reading alert text, and entering text into a prompt dialog before accepting it.

Starting URL: https://demoqa.com/alerts

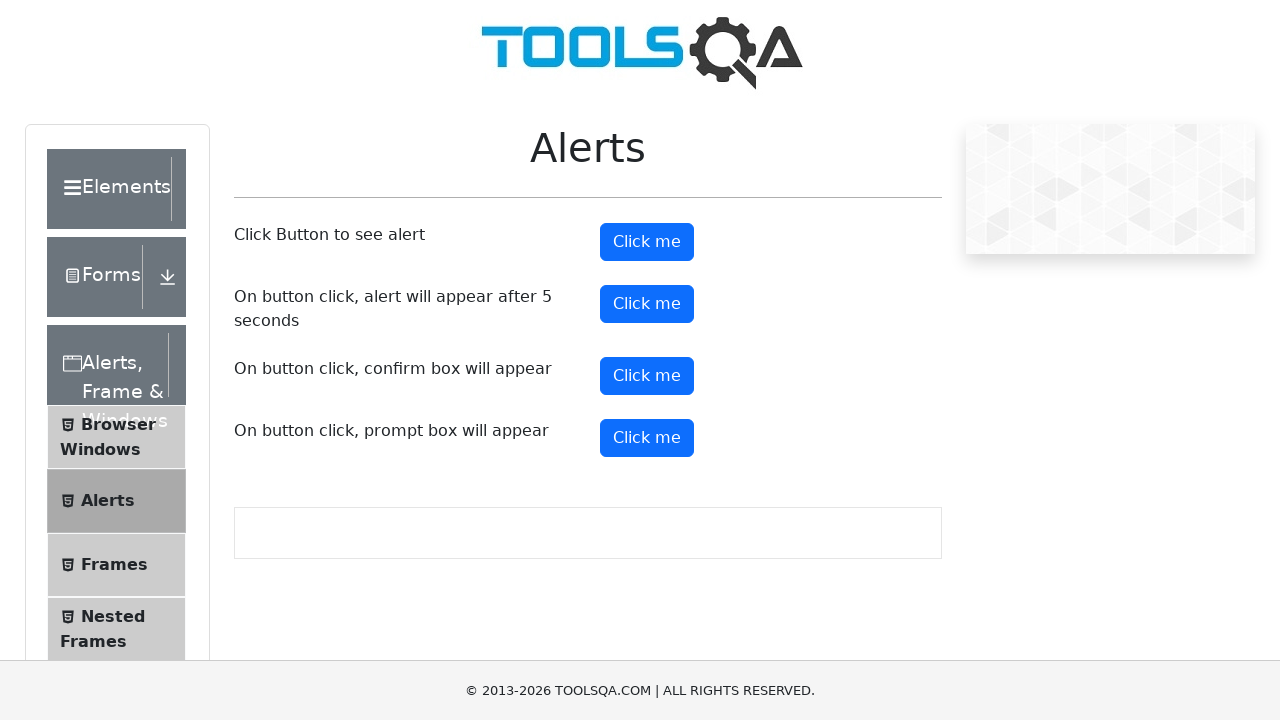

Clicked the first alert button to trigger a simple alert at (647, 242) on #alertButton
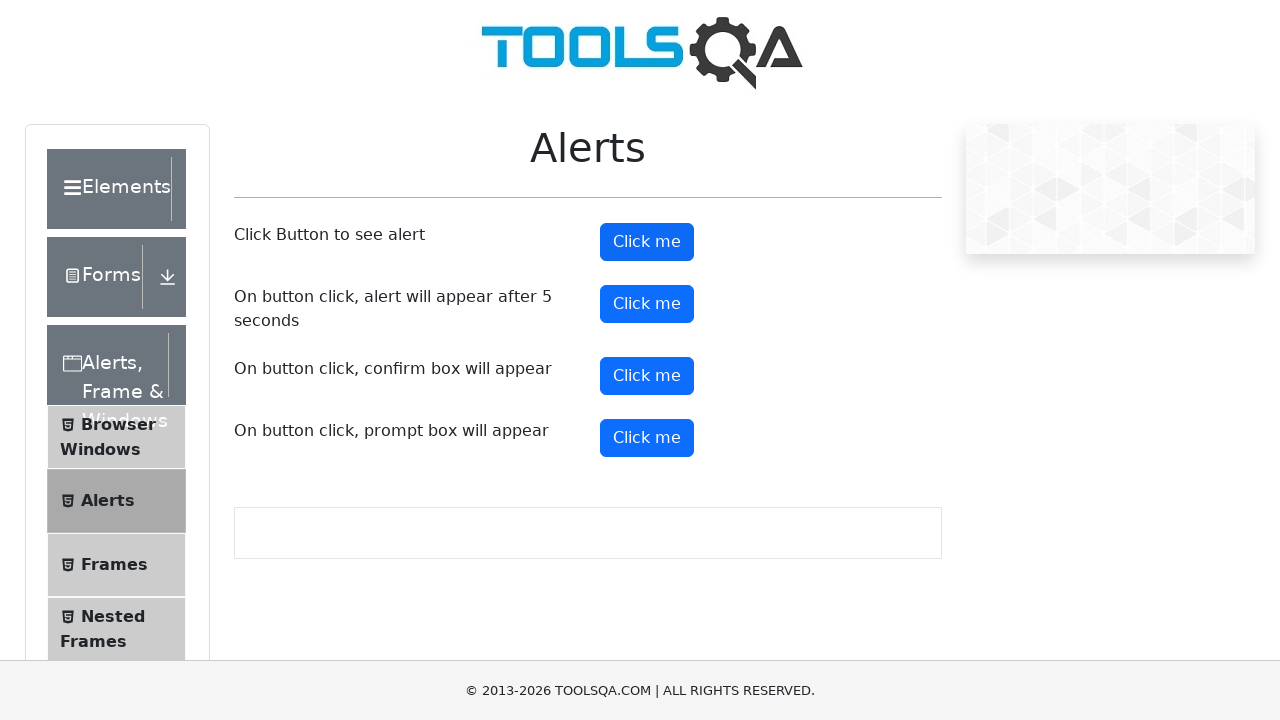

Set up handler to accept the simple alert dialog
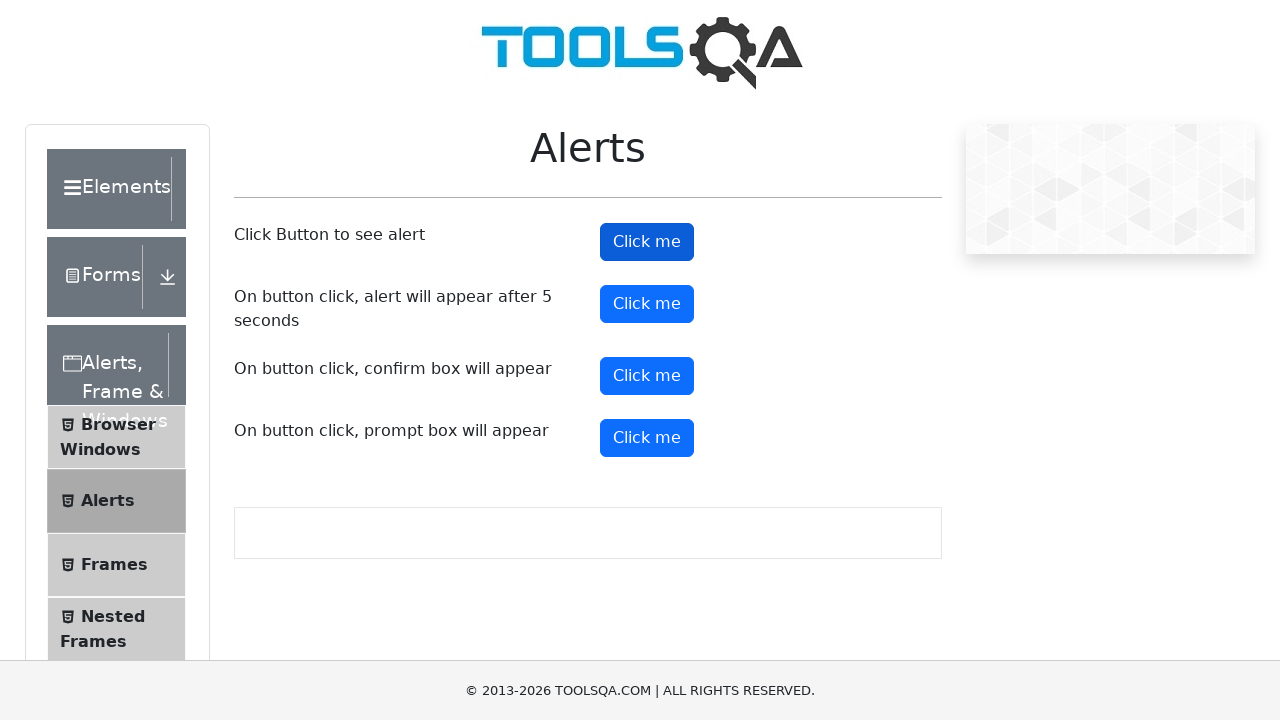

Waited 500ms for the alert to be processed
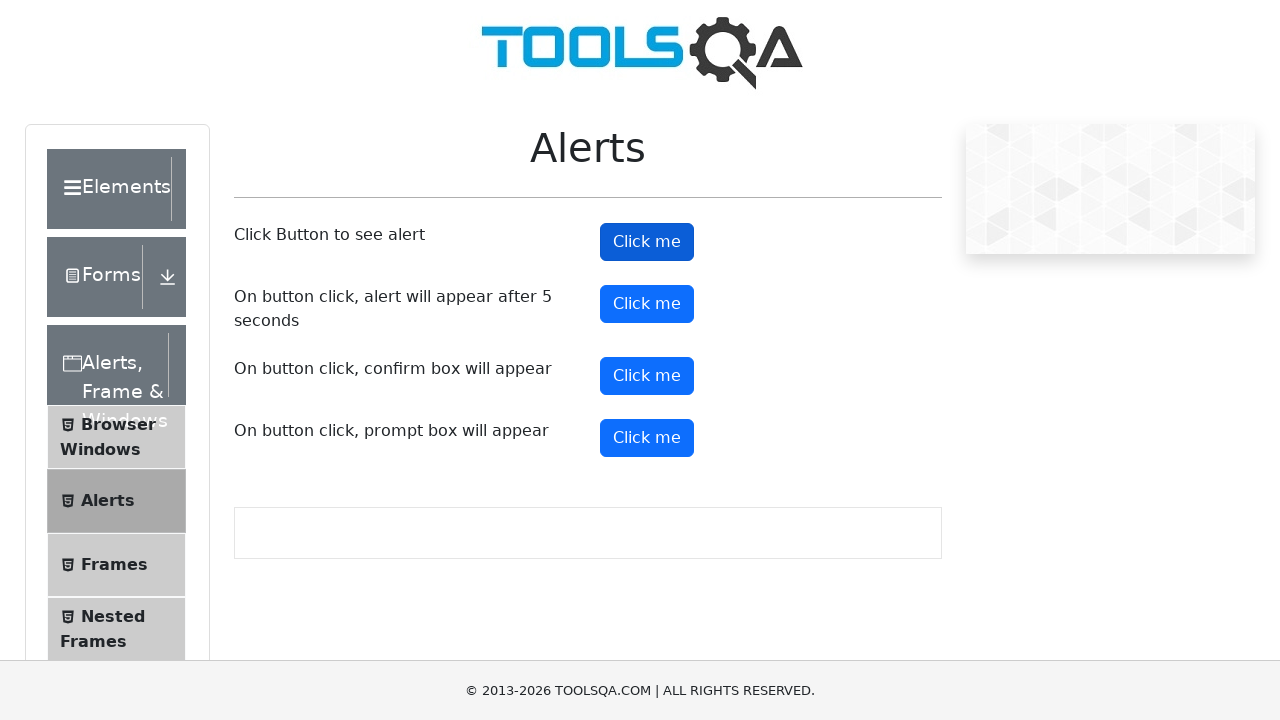

Clicked the prompt button to trigger a prompt dialog at (647, 438) on #promtButton
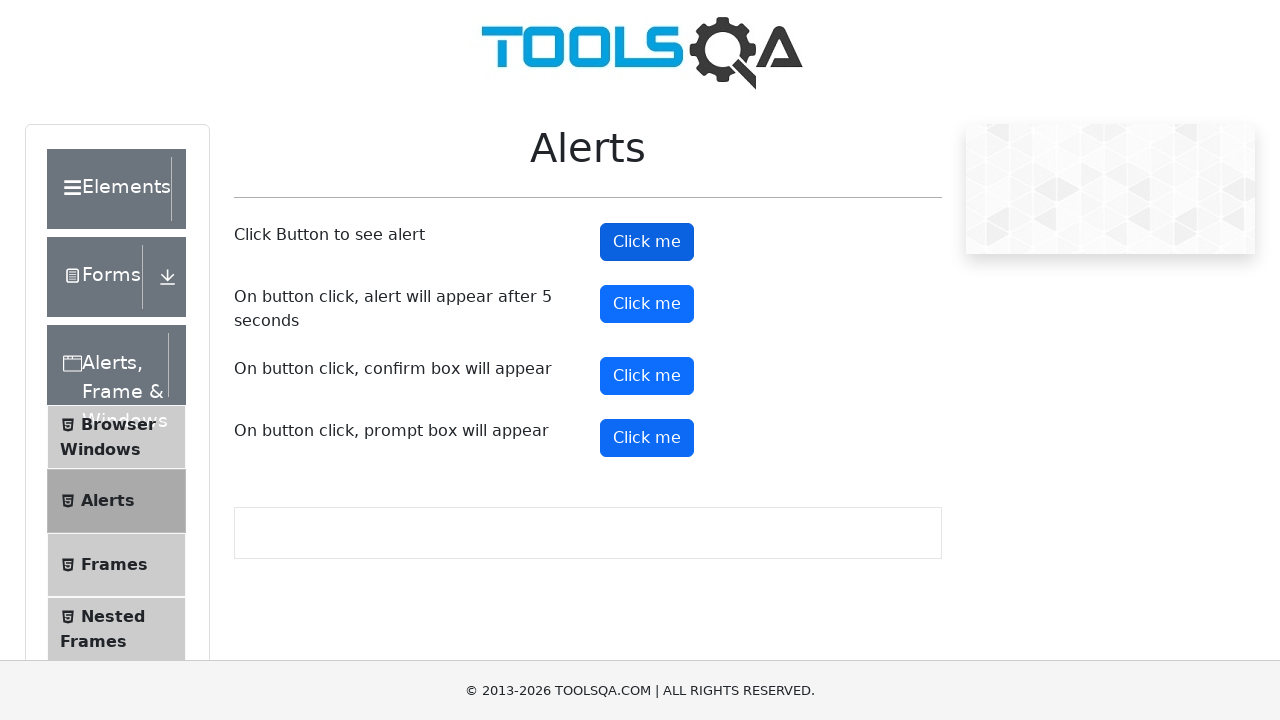

Set up handler to enter text into prompt and accept it
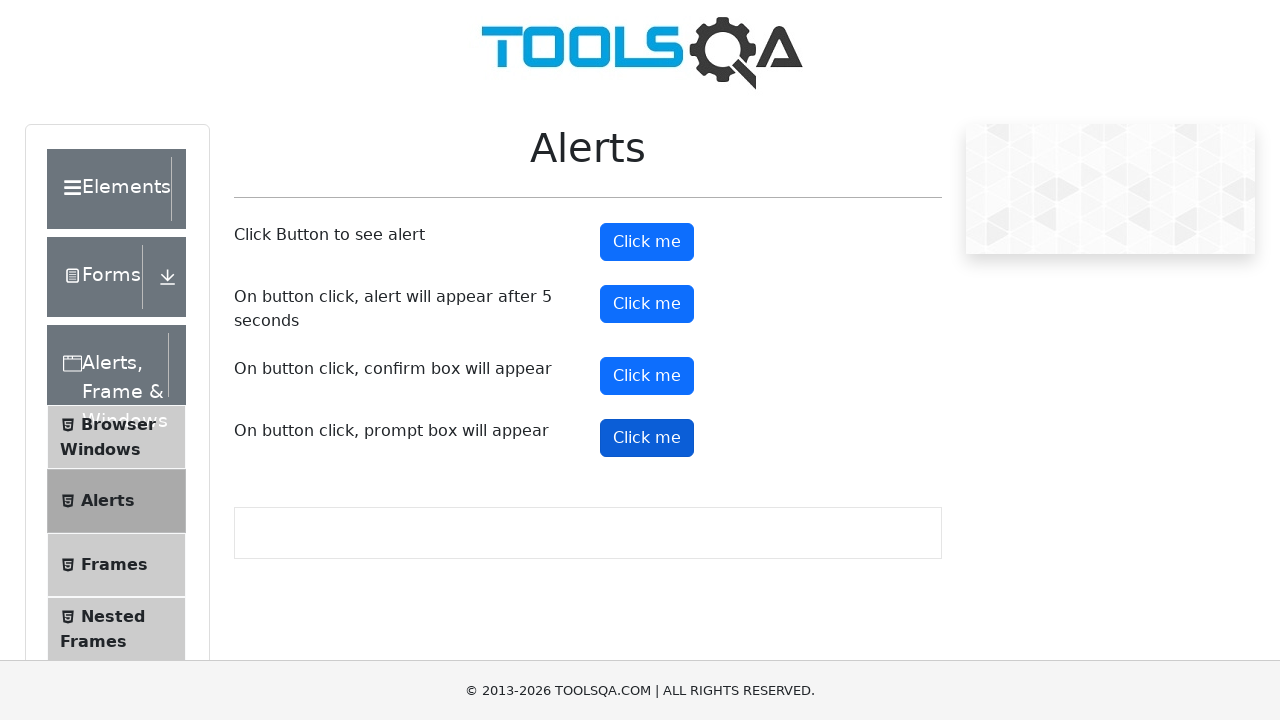

Waited 500ms for the prompt interaction to complete
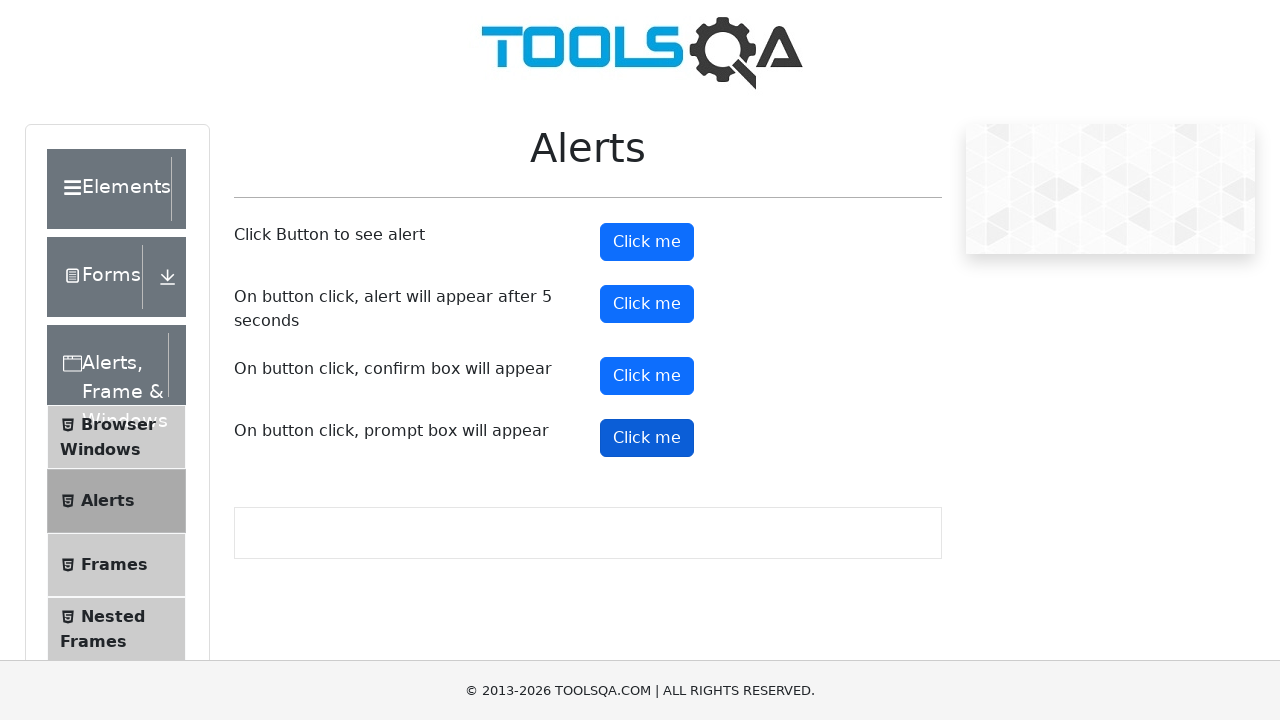

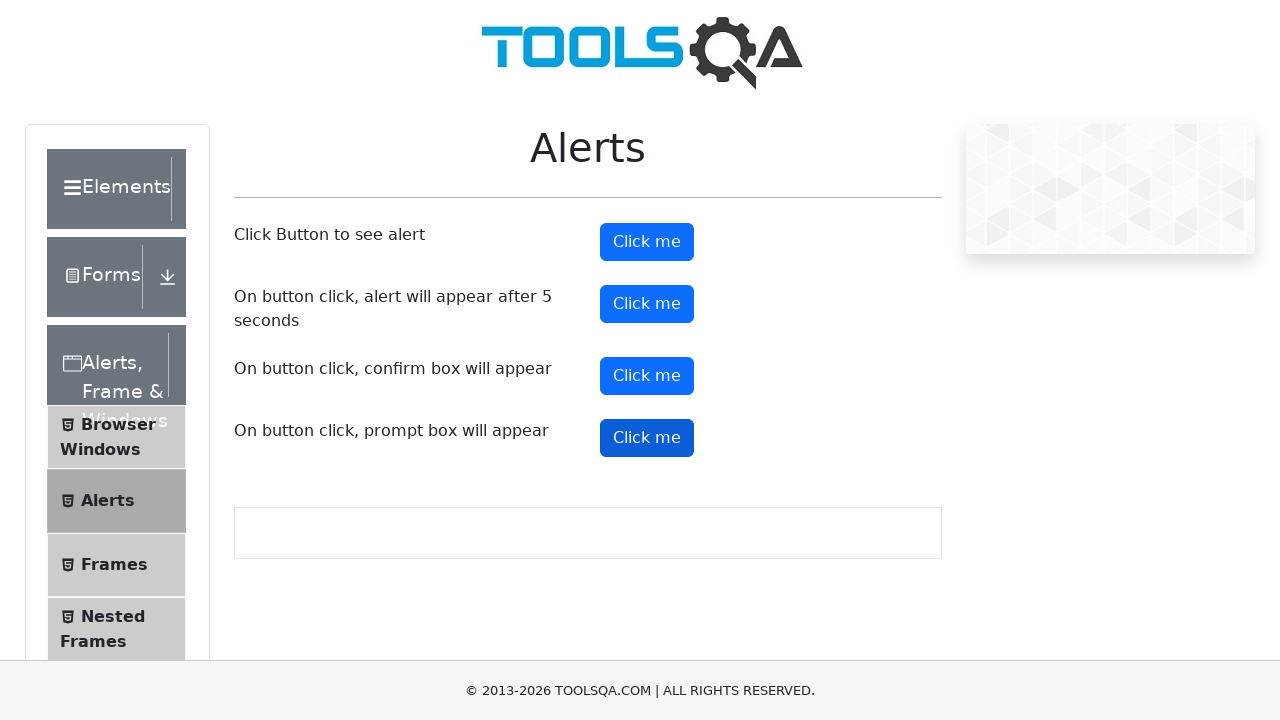